Tests handling text box input using the fill() method by filling firstName, lastName, and address fields on a form

Starting URL: https://dev.automationtesting.in/form

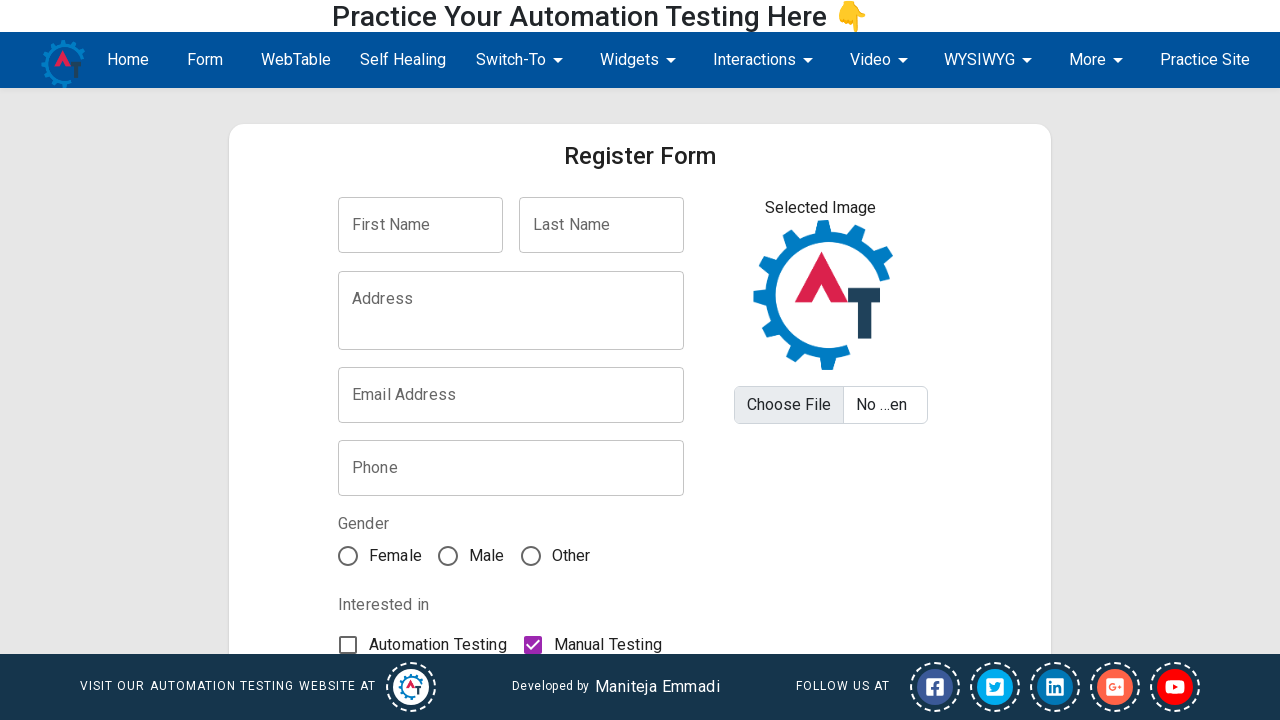

Filled firstName field with 'test' on xpath=//input[@name='firstName']
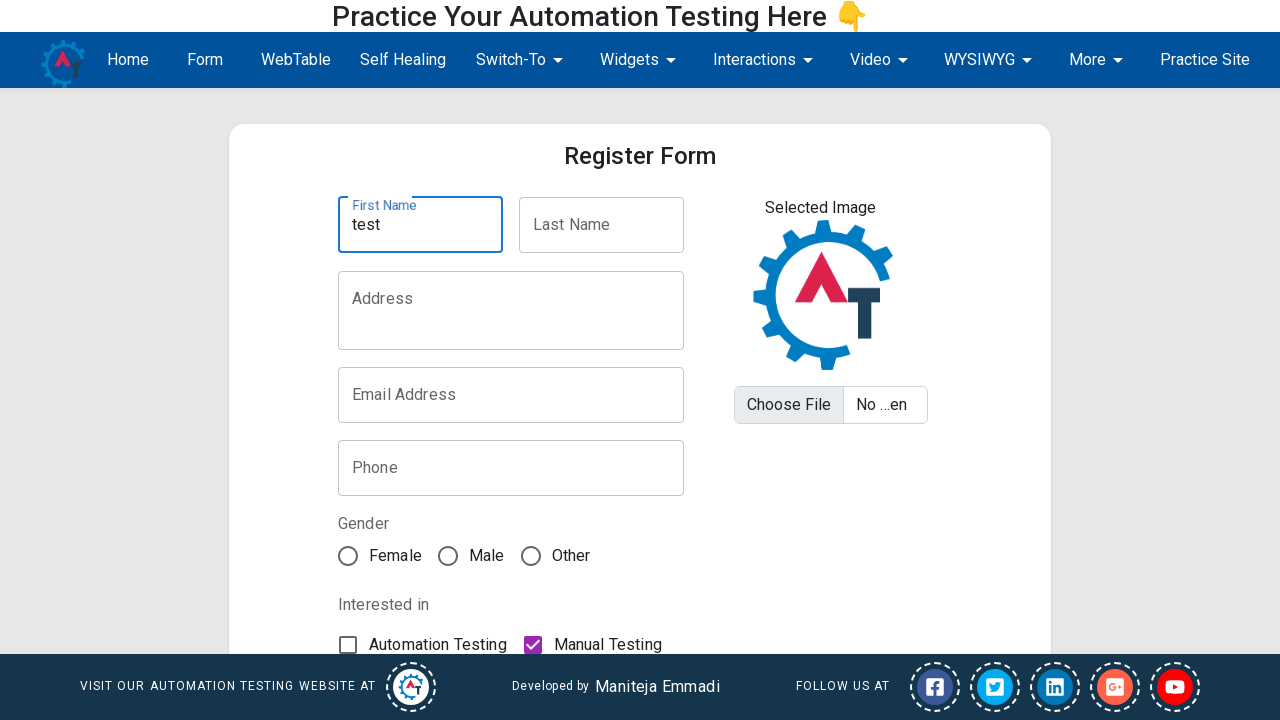

Filled lastName field with 'test' on //input[@name='lastName']
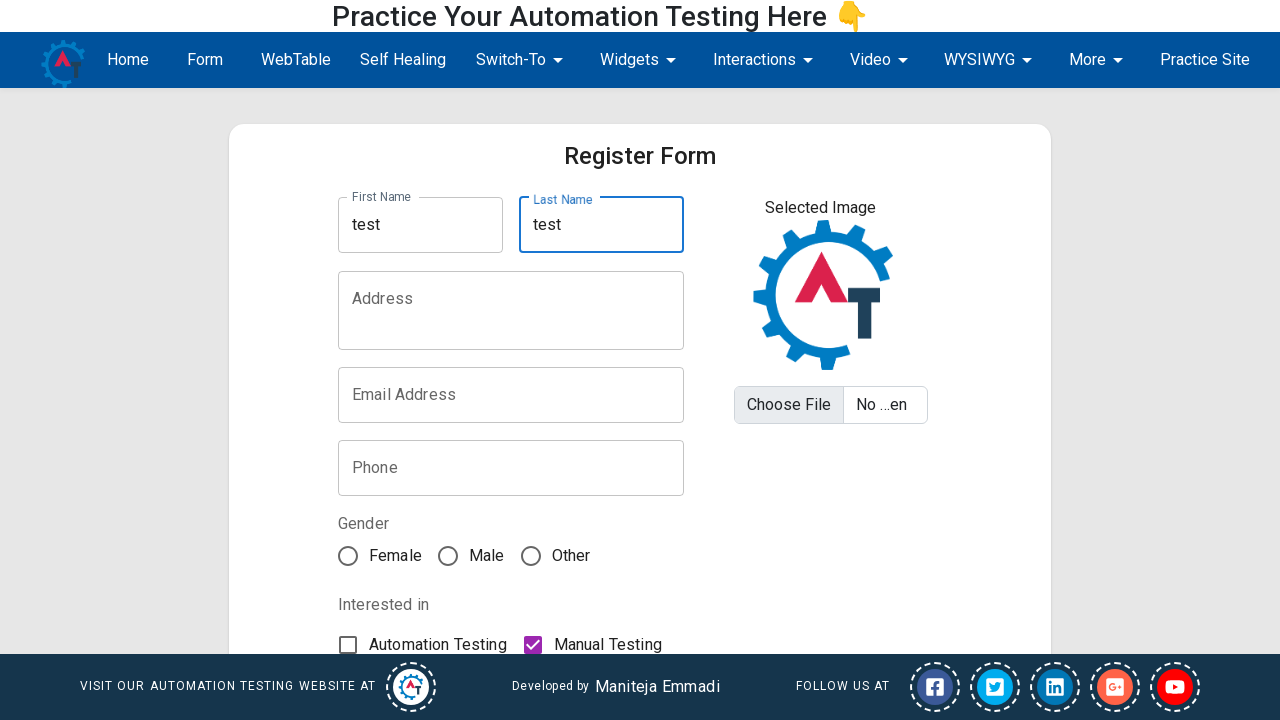

Filled address field with 'this the address field' on //textarea[@name='address']
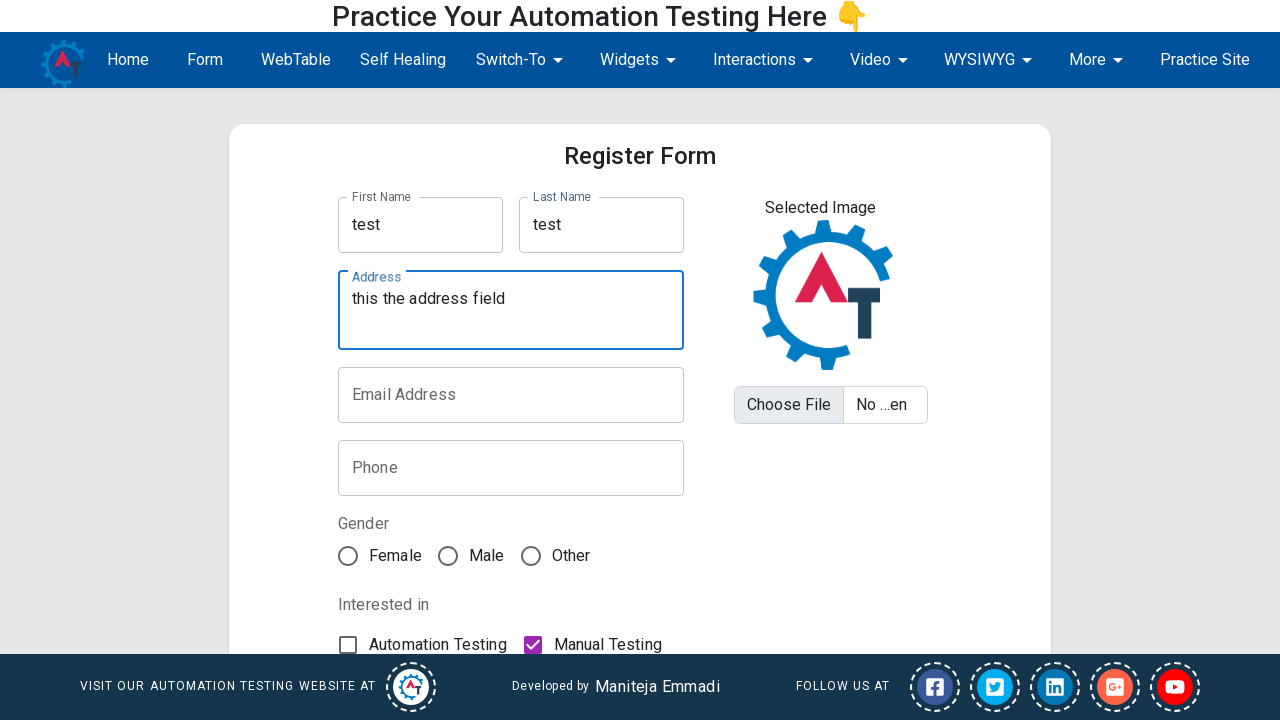

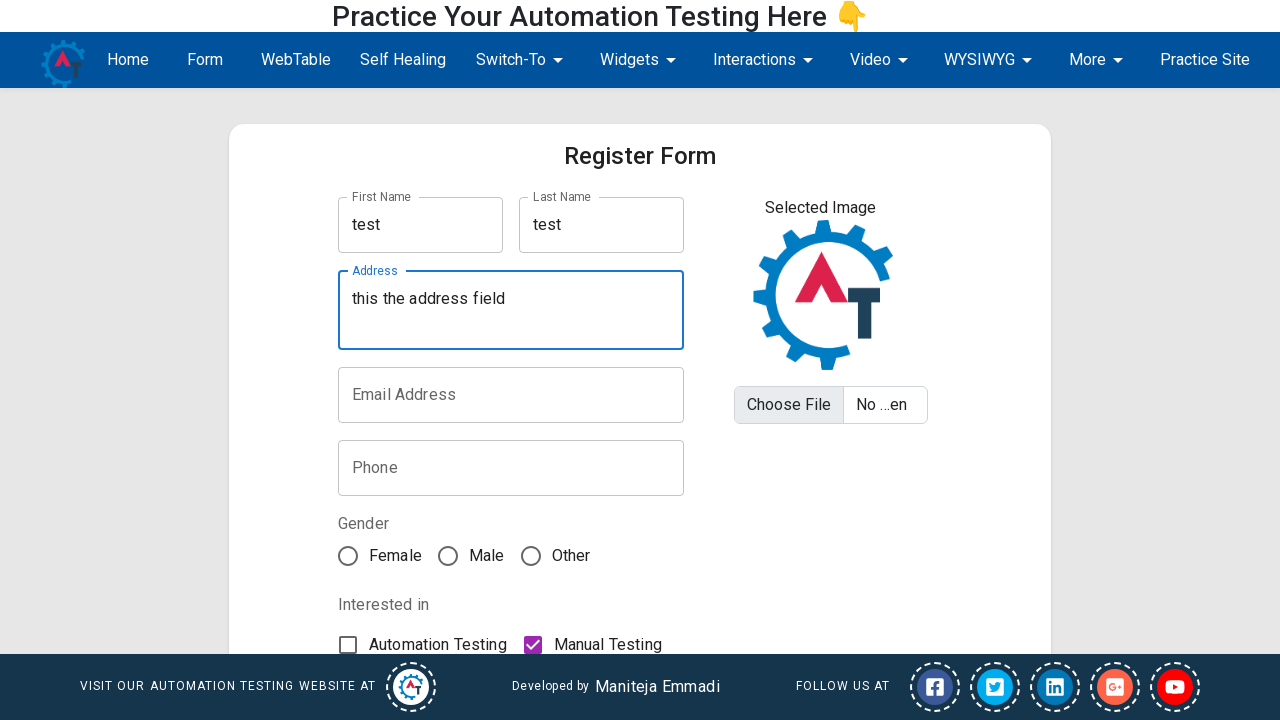